Tests JavaScript confirm dialog by triggering it and accepting the confirmation

Starting URL: https://the-internet.herokuapp.com/javascript_alerts

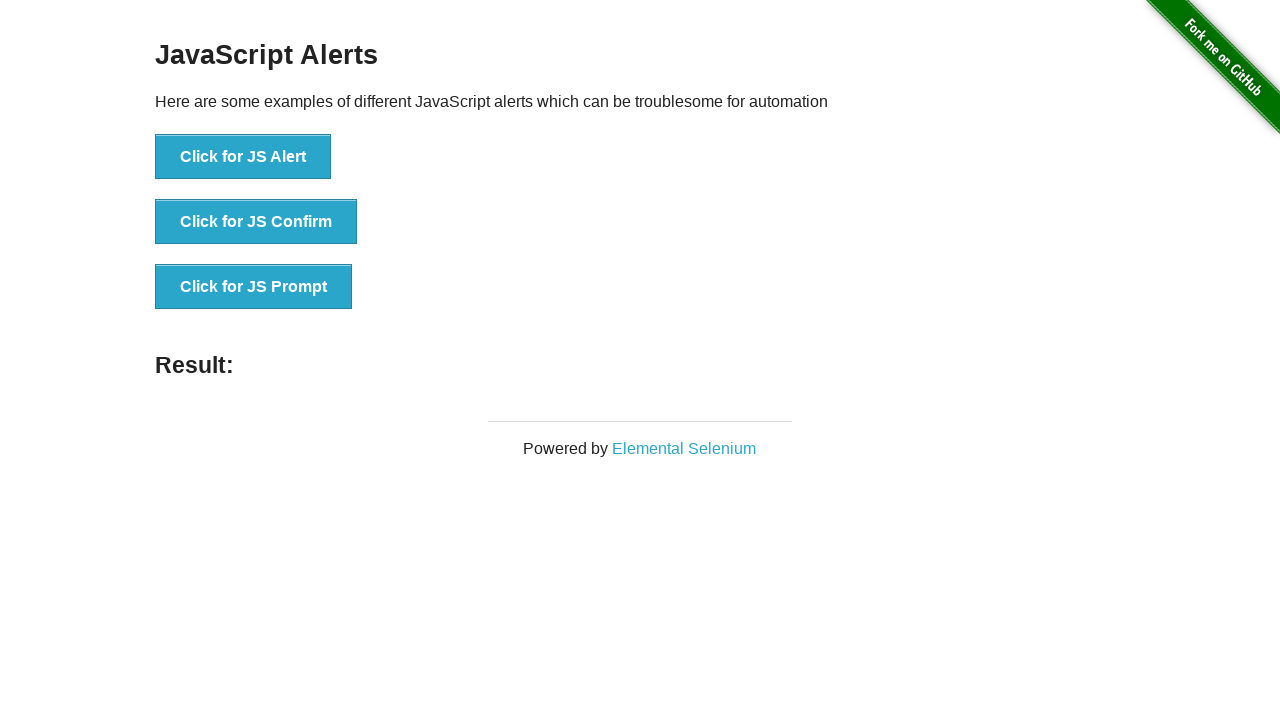

Clicked button to trigger JavaScript confirm dialog at (256, 222) on xpath=//button[text()='Click for JS Confirm']
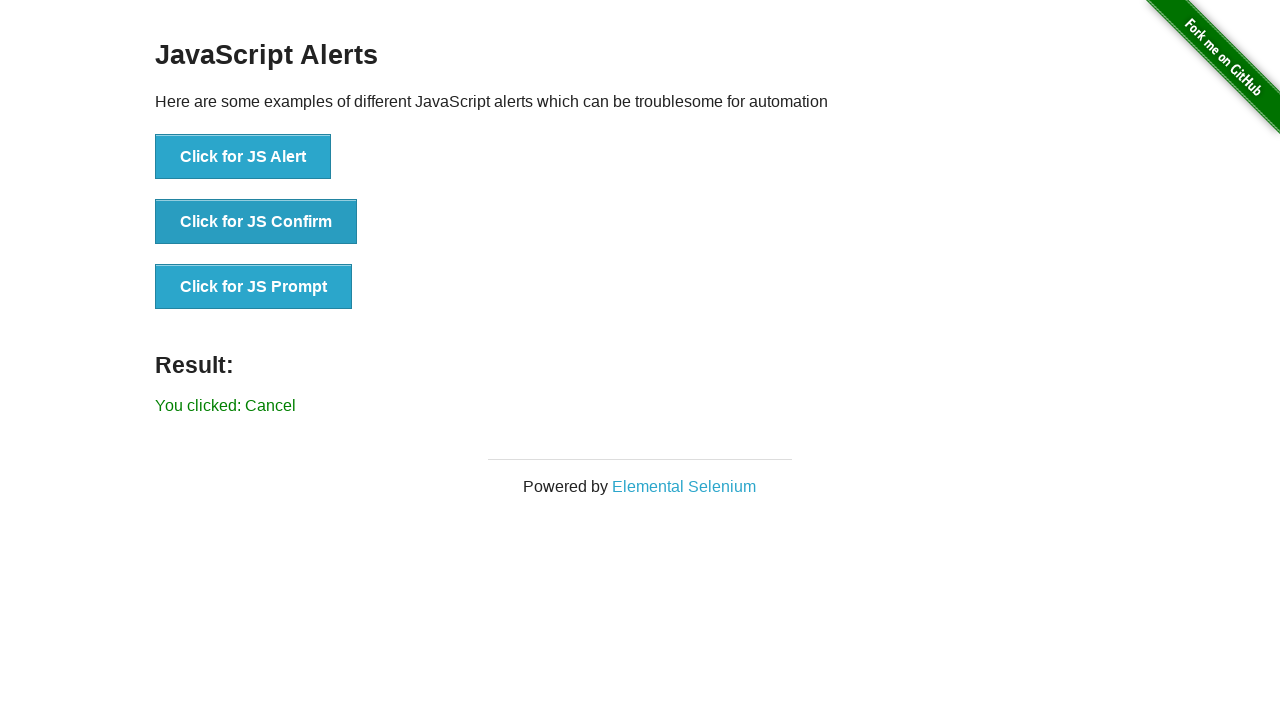

Set up dialog handler to accept confirmation
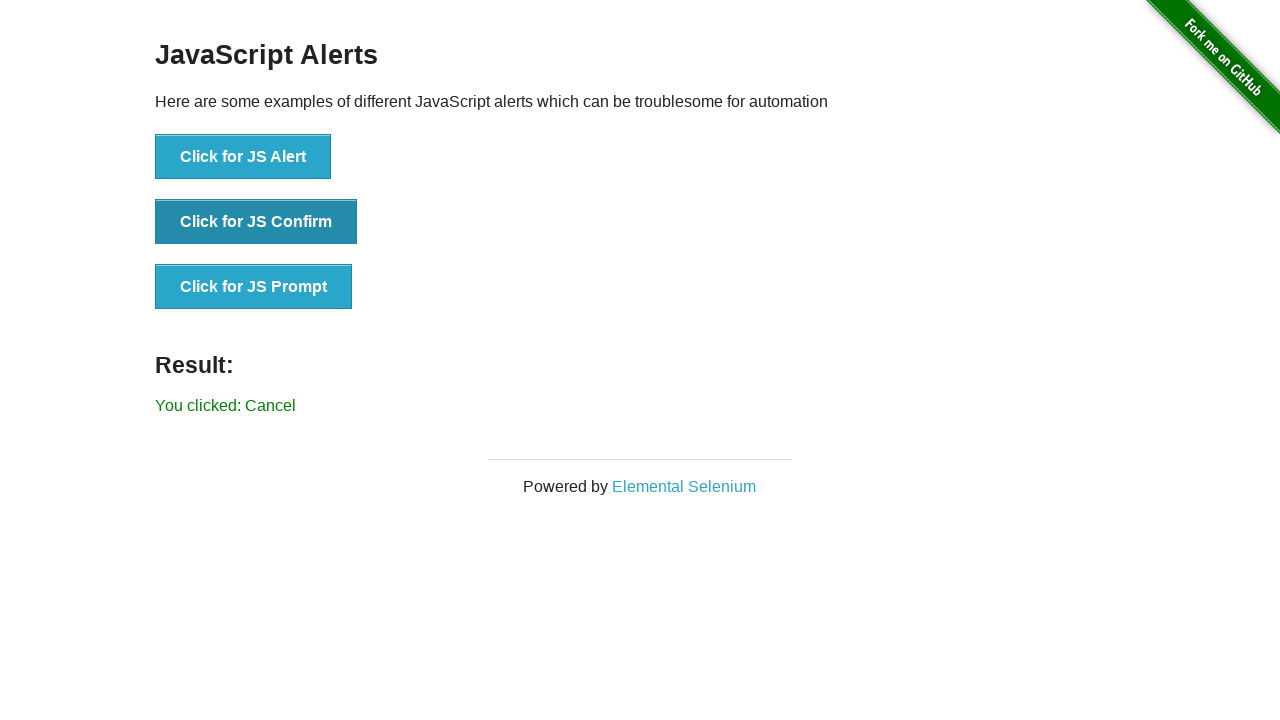

Result message appeared after accepting confirm dialog
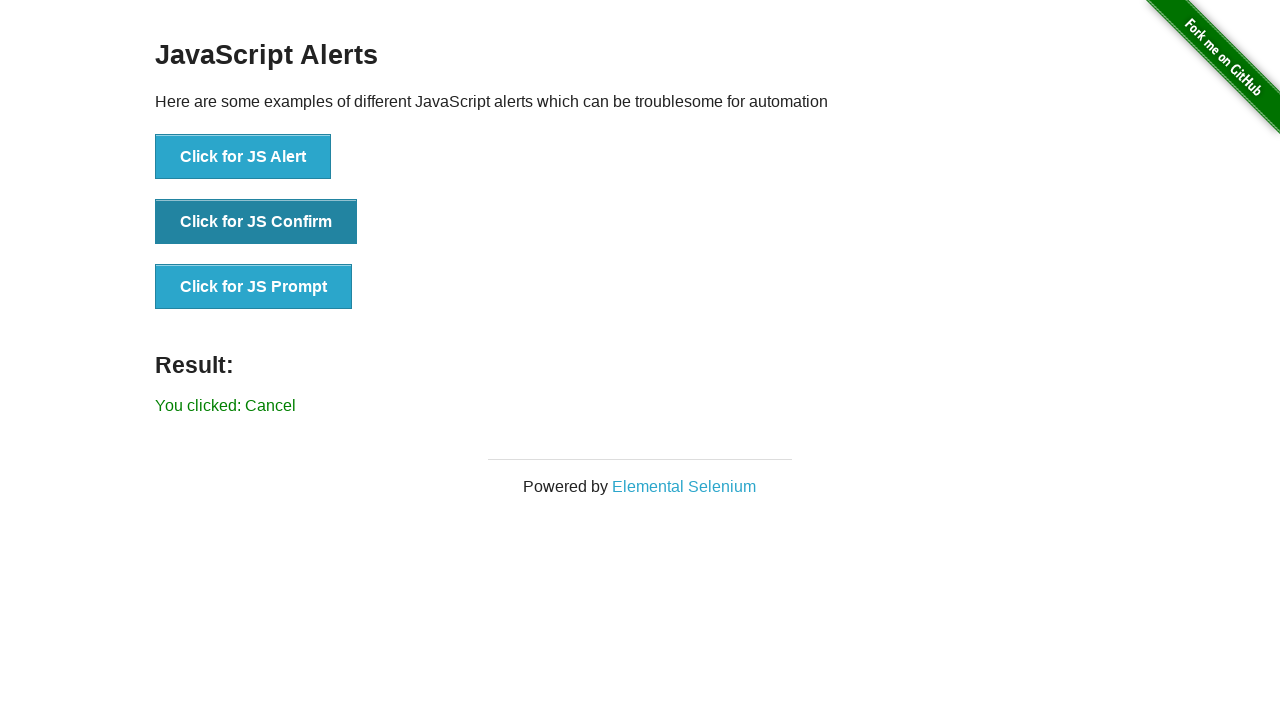

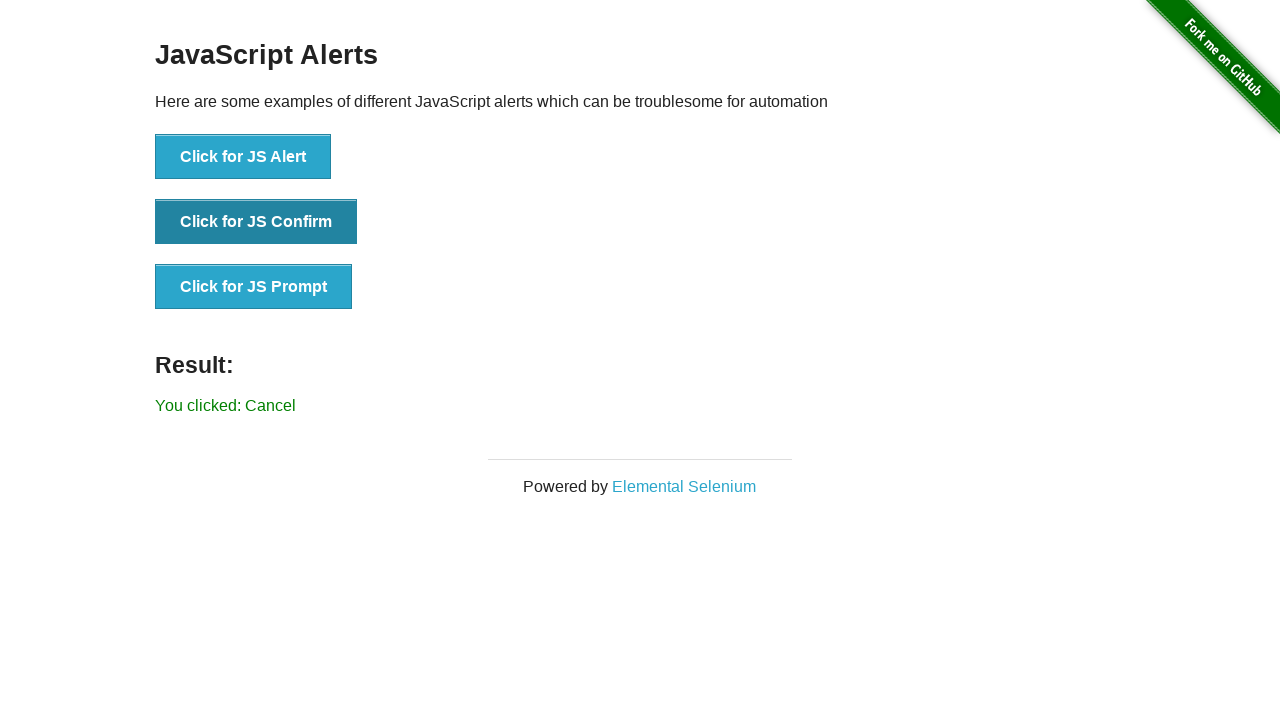